Tests page scrolling functionality by scrolling to the bottom of the w3schools homepage and then scrolling back to the top

Starting URL: https://www.w3schools.com/

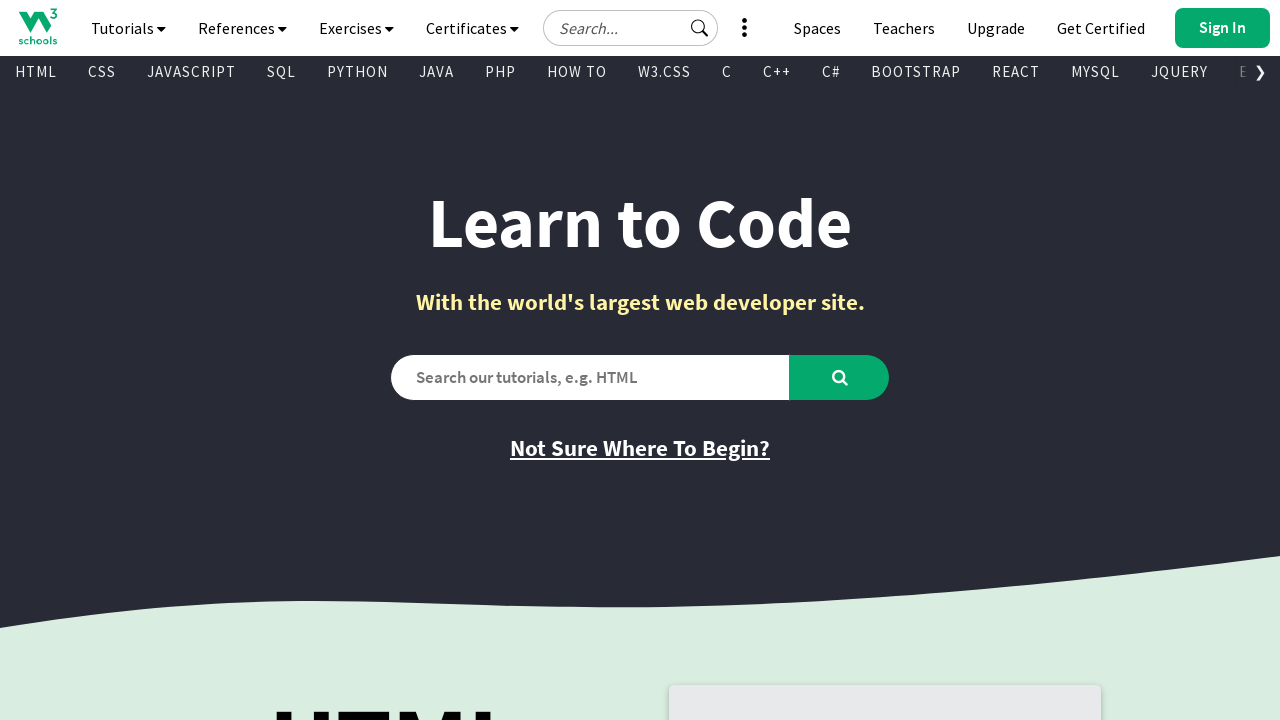

Scrolled to the bottom of the w3schools homepage
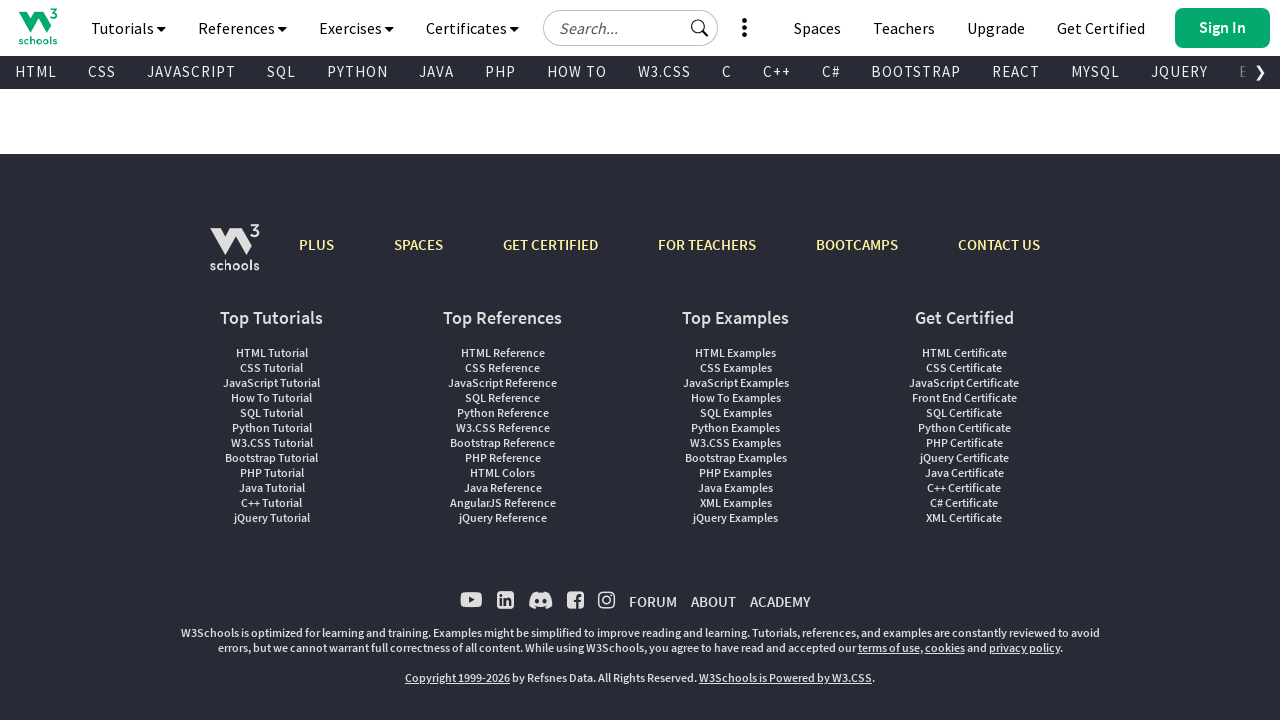

Waited for scroll animation to complete
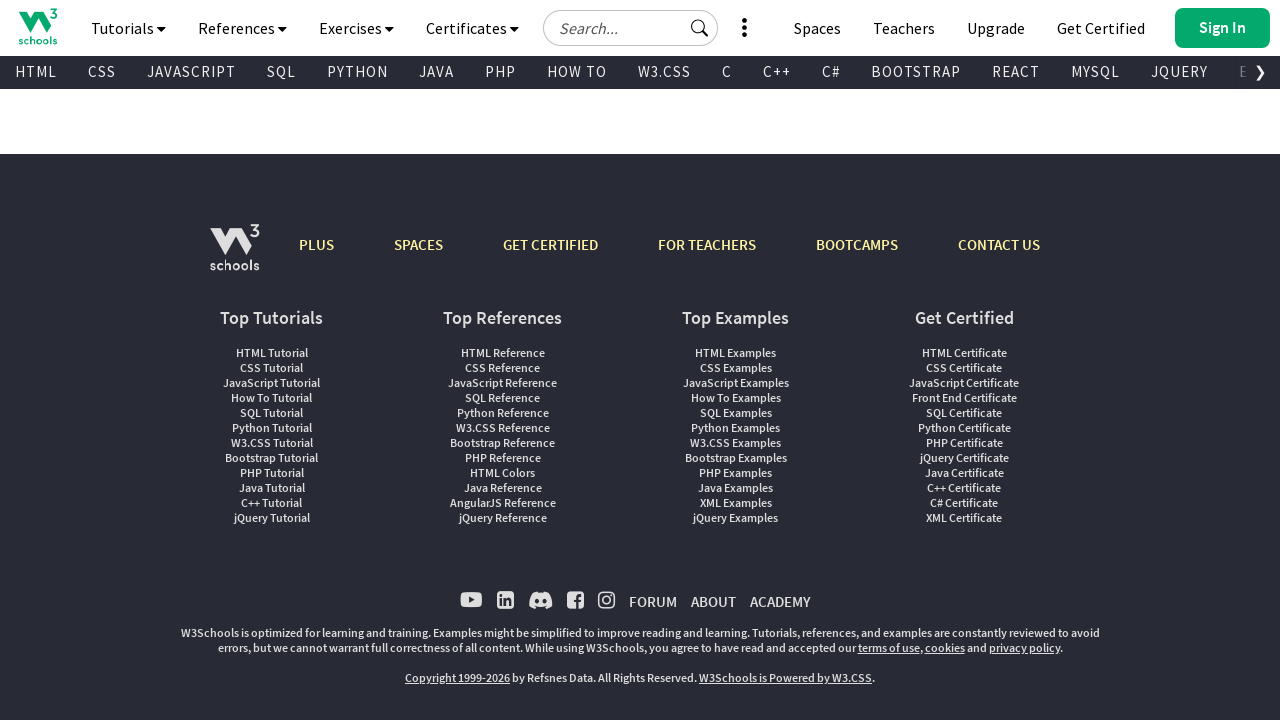

Scrolled back to the top of the page
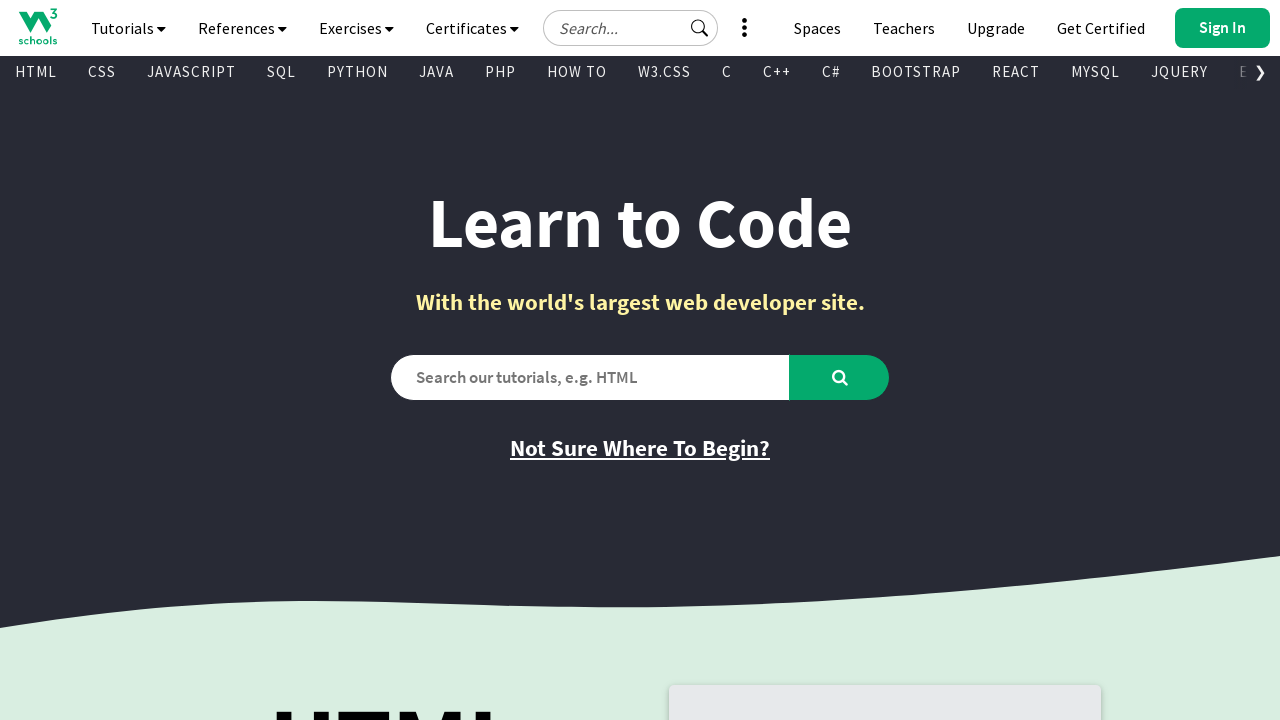

Waited for scroll animation to complete
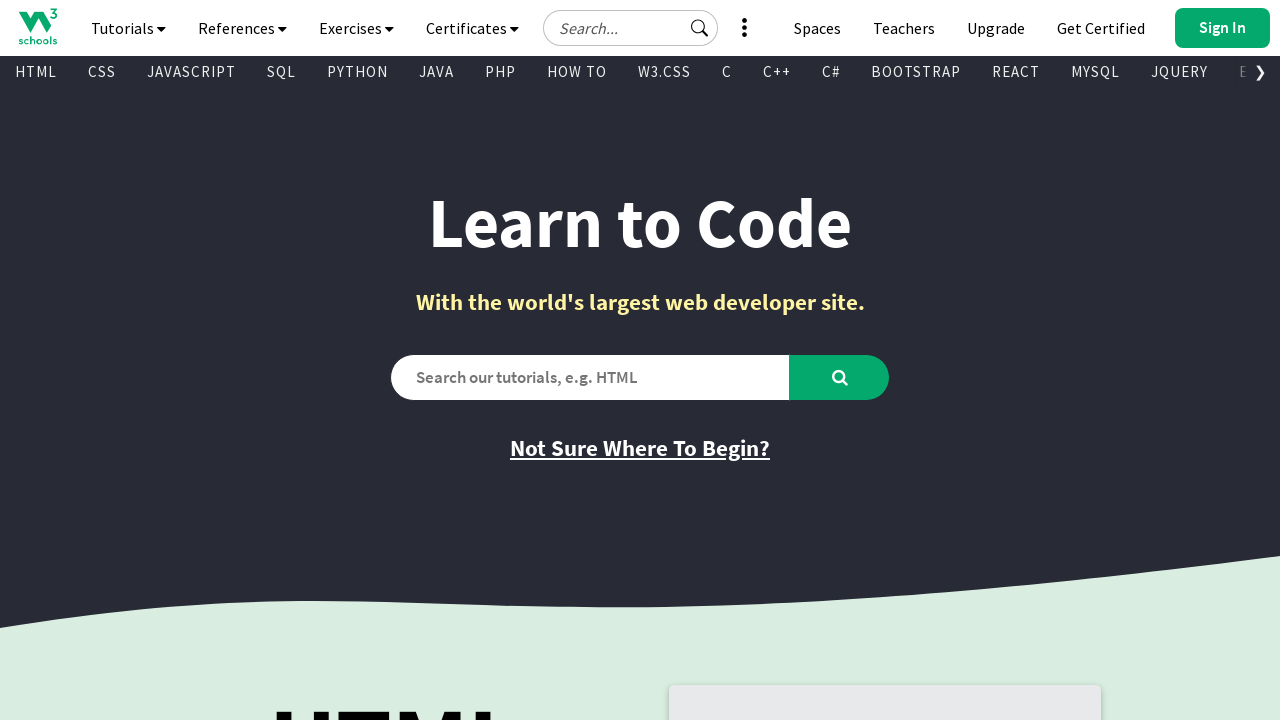

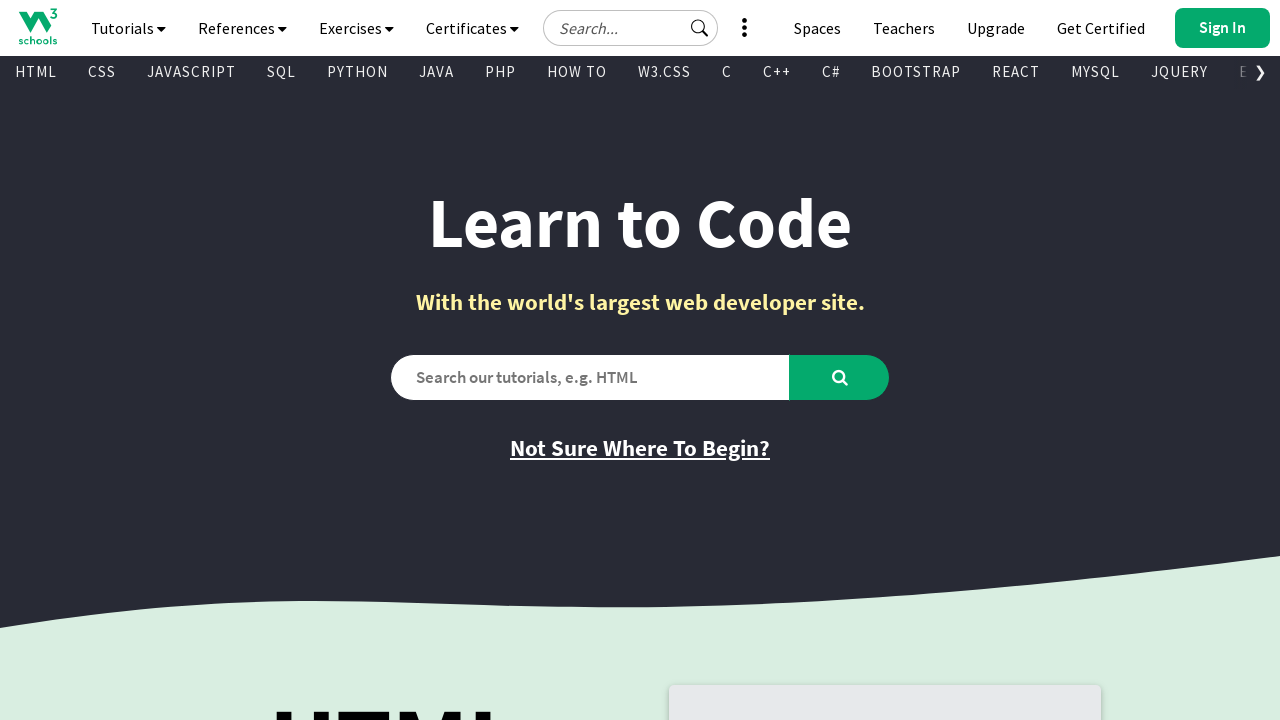